Tests alert handling functionality by triggering different types of JavaScript alerts and interacting with them

Starting URL: https://rahulshettyacademy.com/AutomationPractice/

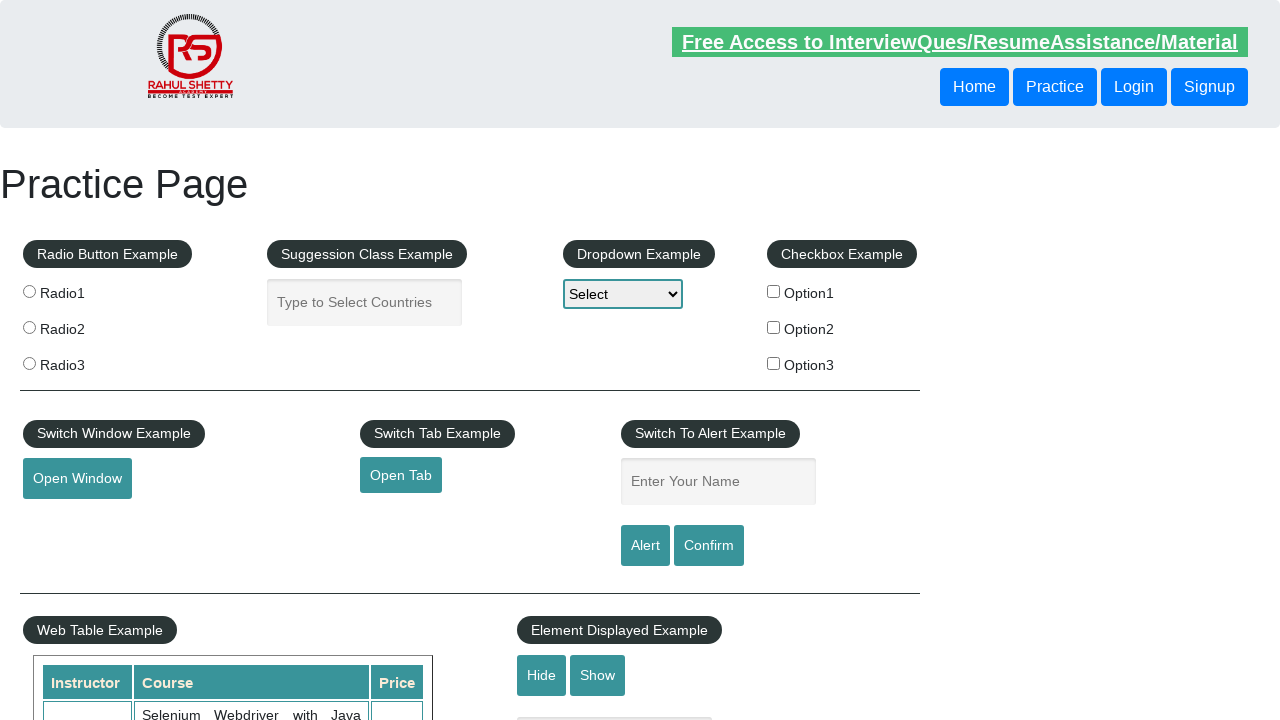

Entered 'Anguel' in the name text field on #name
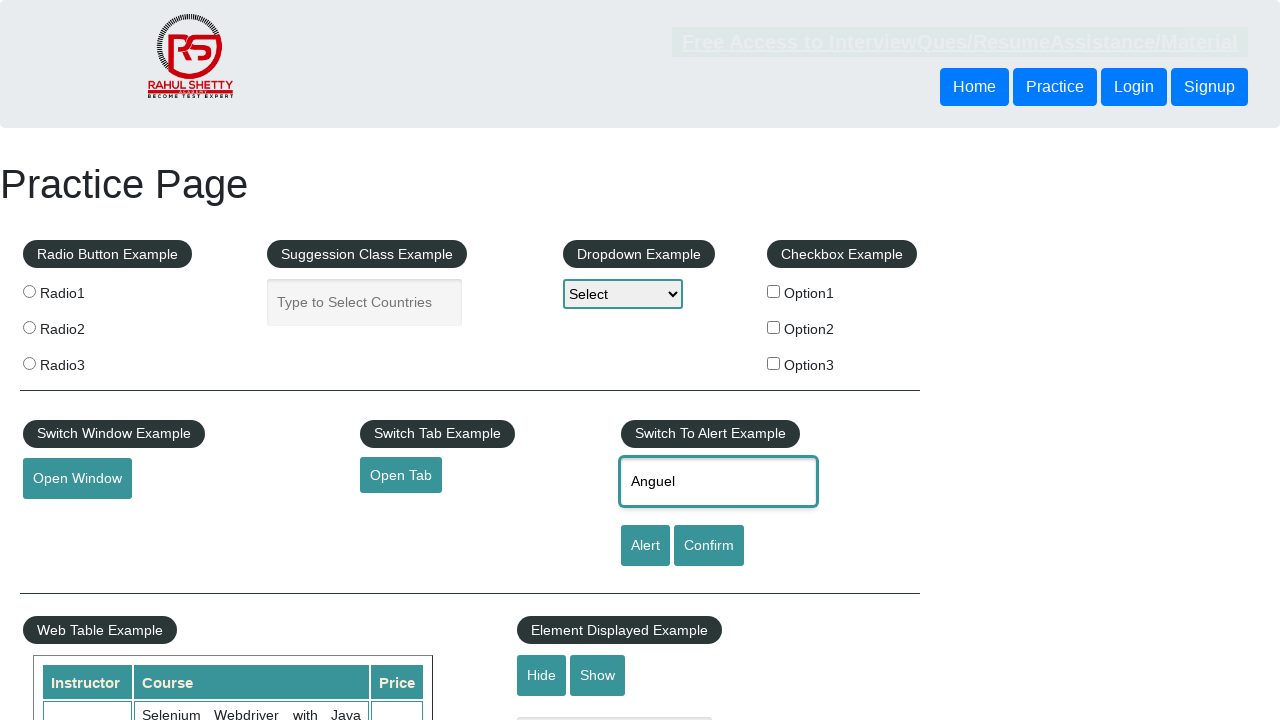

Clicked alert button to trigger JavaScript alert at (645, 546) on [id='alertbtn']
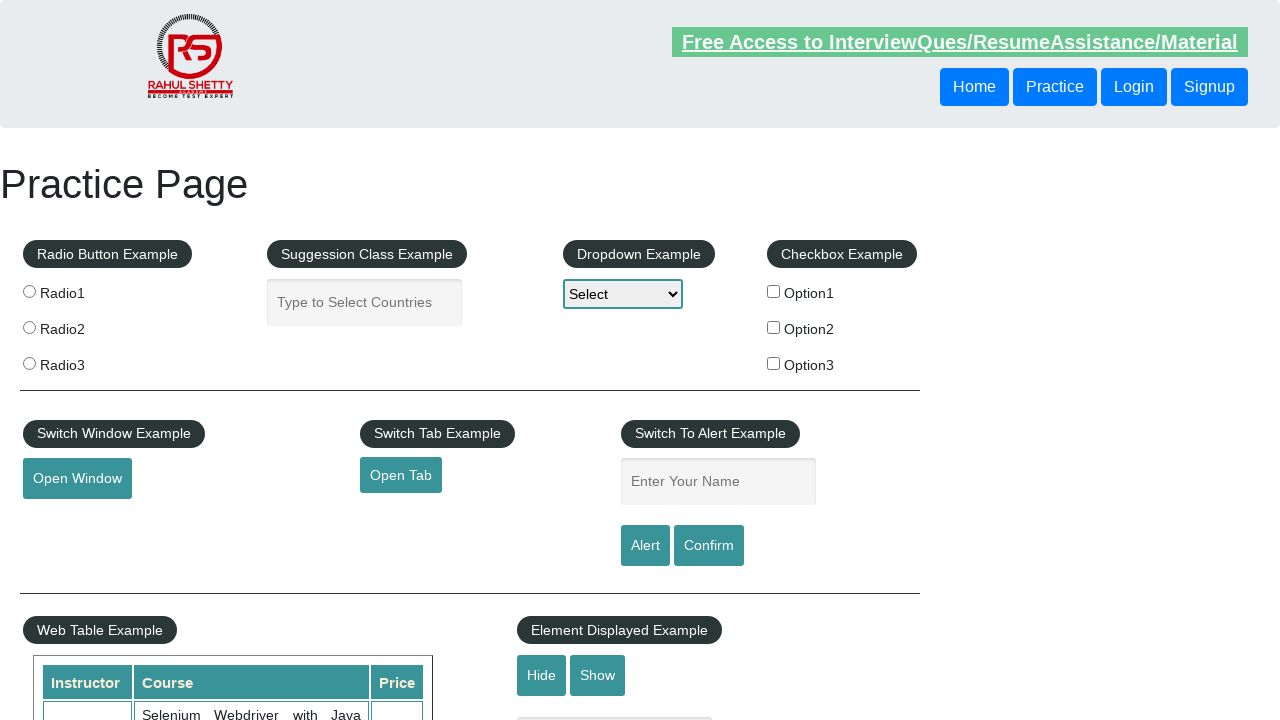

Set up dialog handler to accept alerts
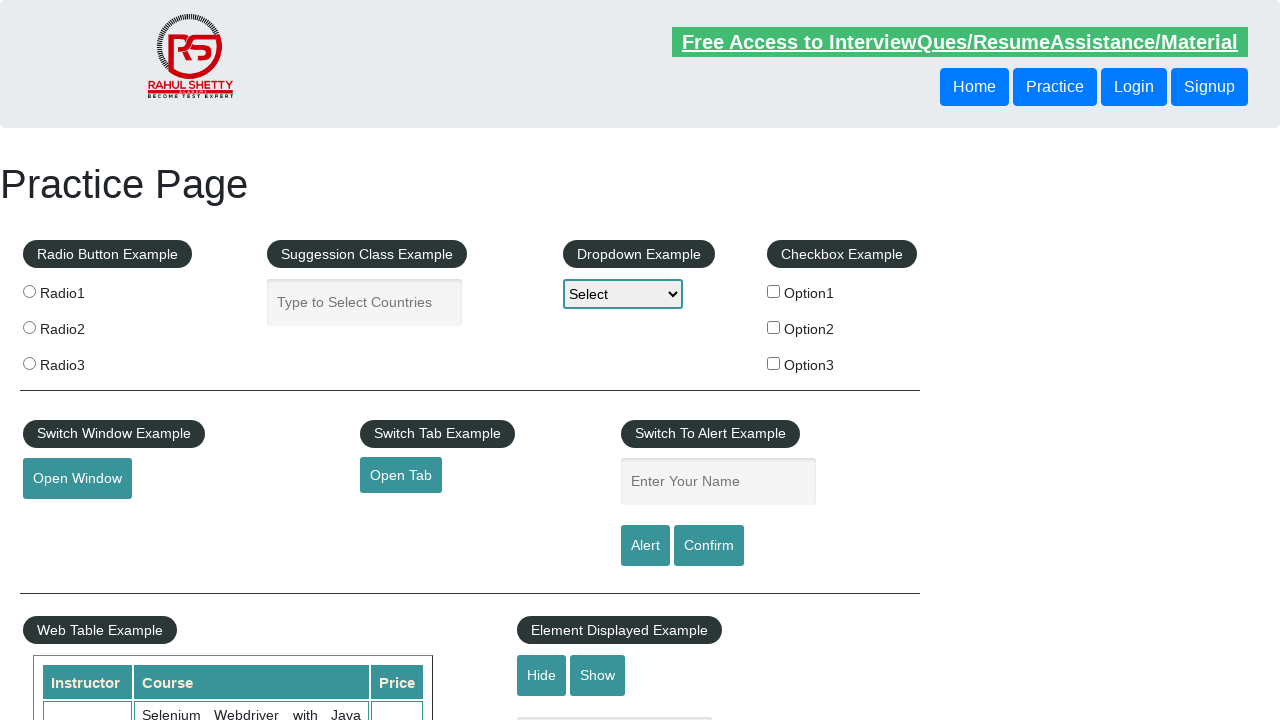

Clicked confirm button to trigger confirmation dialog at (709, 546) on #confirmbtn
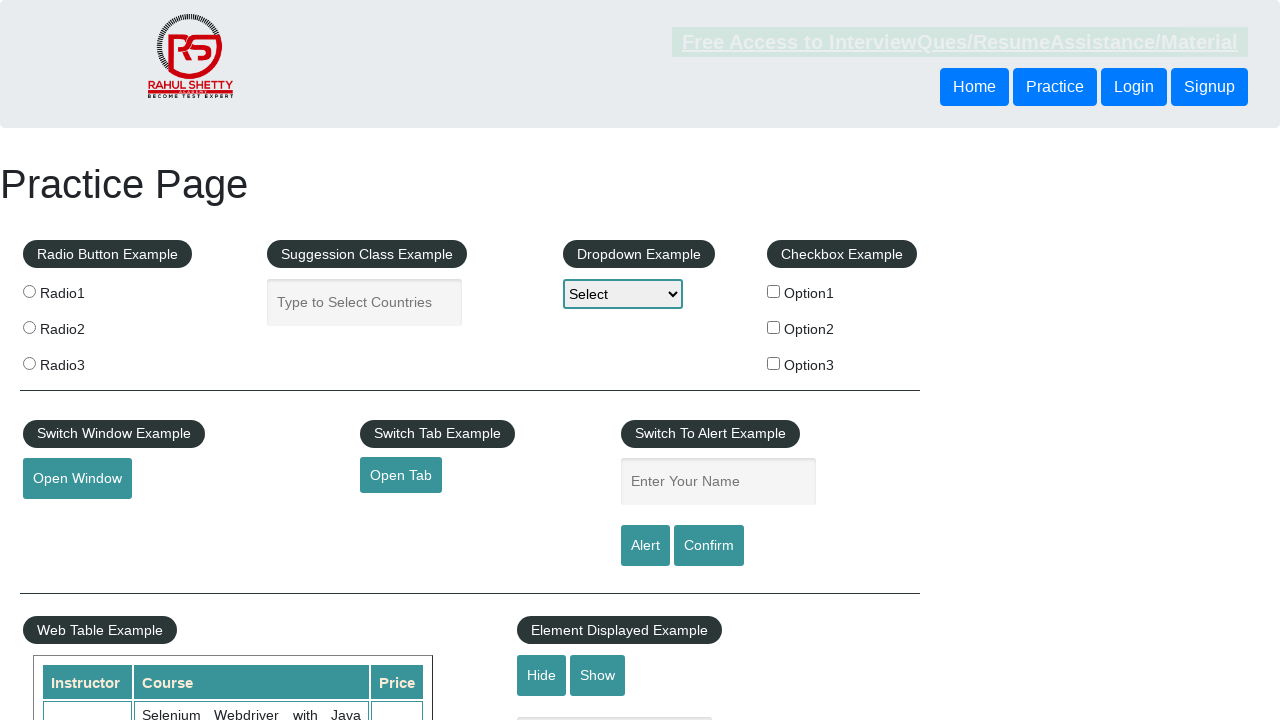

Set up dialog handler to dismiss confirmation dialog
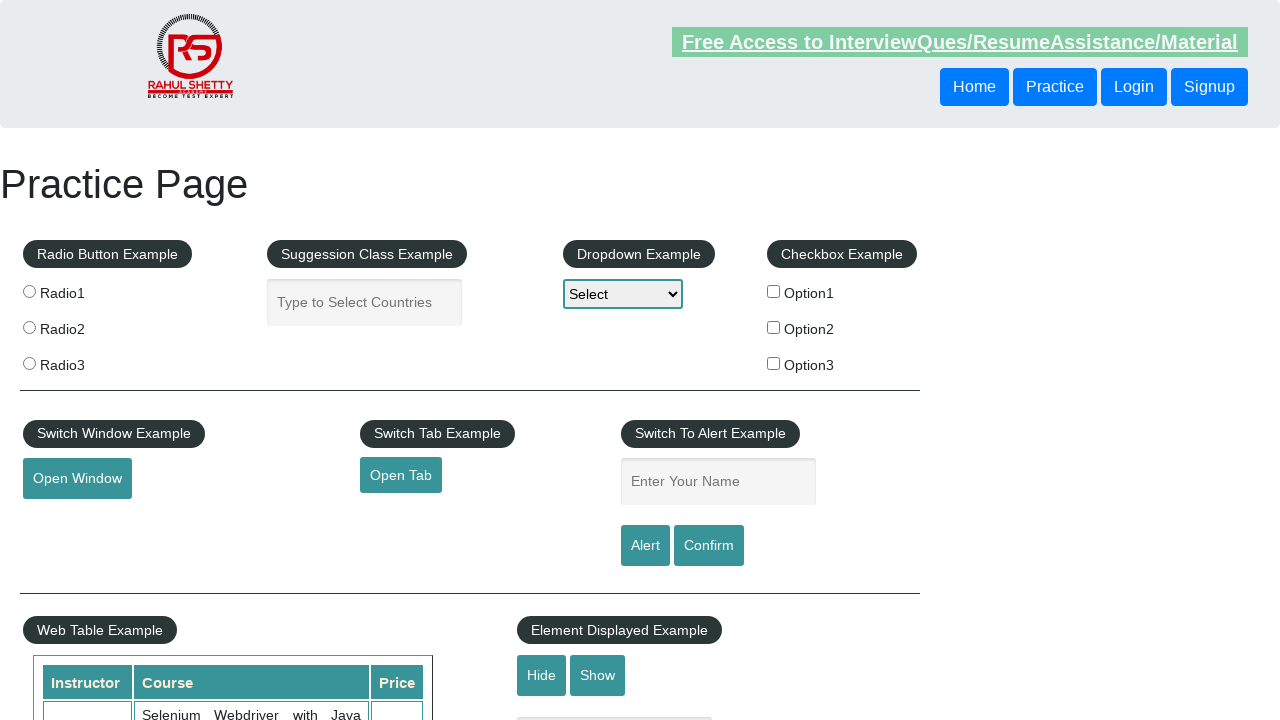

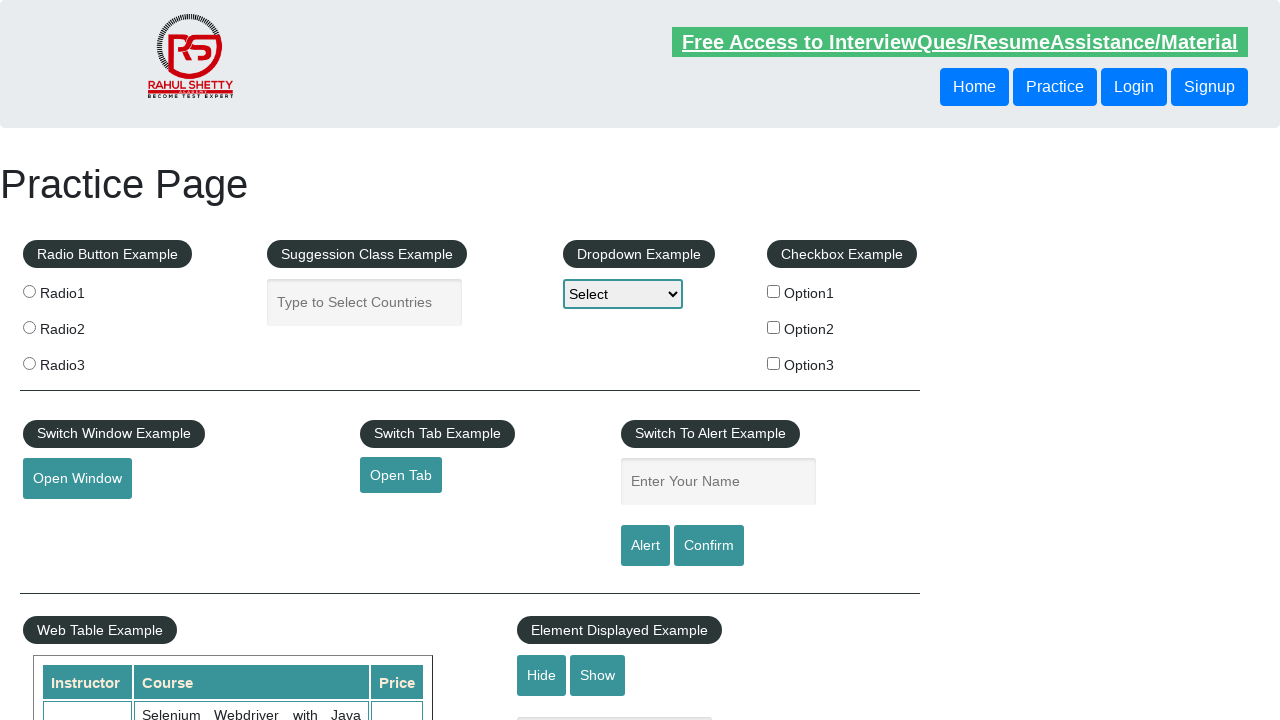